Tests drag and drop functionality on jQuery UI demo page by dragging an element from source to target within an iframe

Starting URL: https://jqueryui.com/droppable/

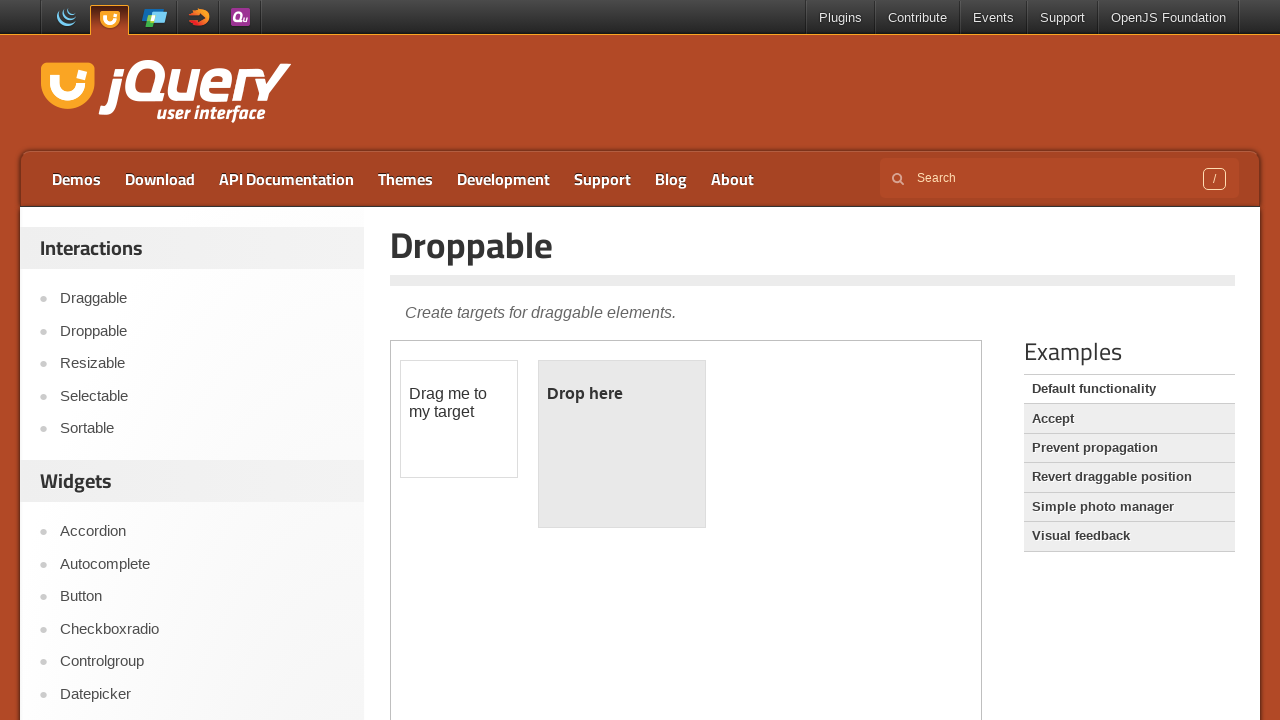

Located the demo iframe
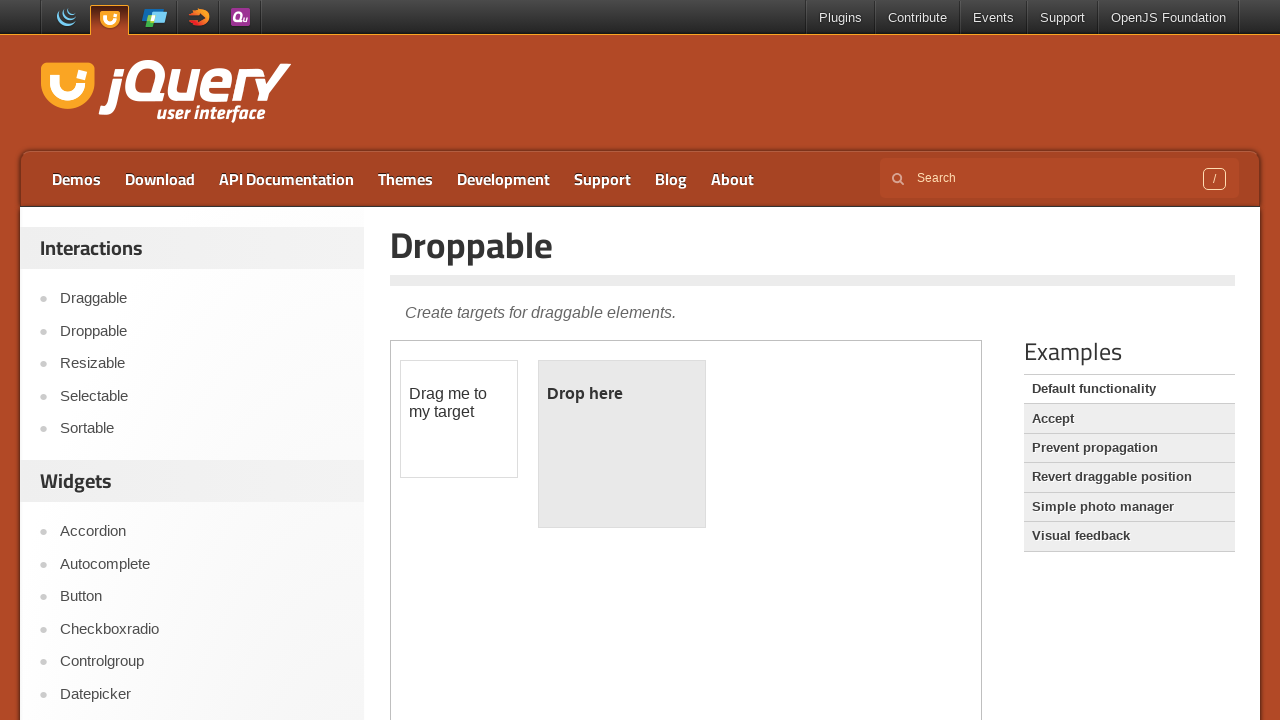

Located the draggable element (#draggable) within the iframe
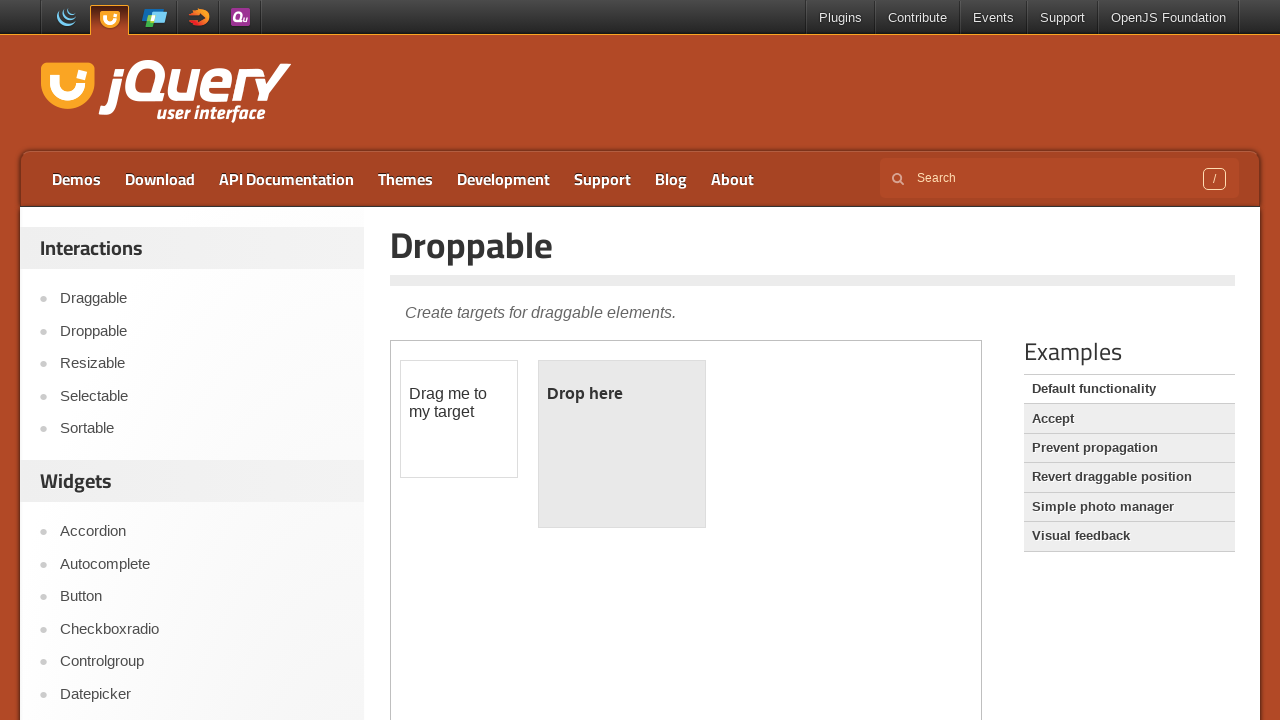

Located the droppable target element (#droppable) within the iframe
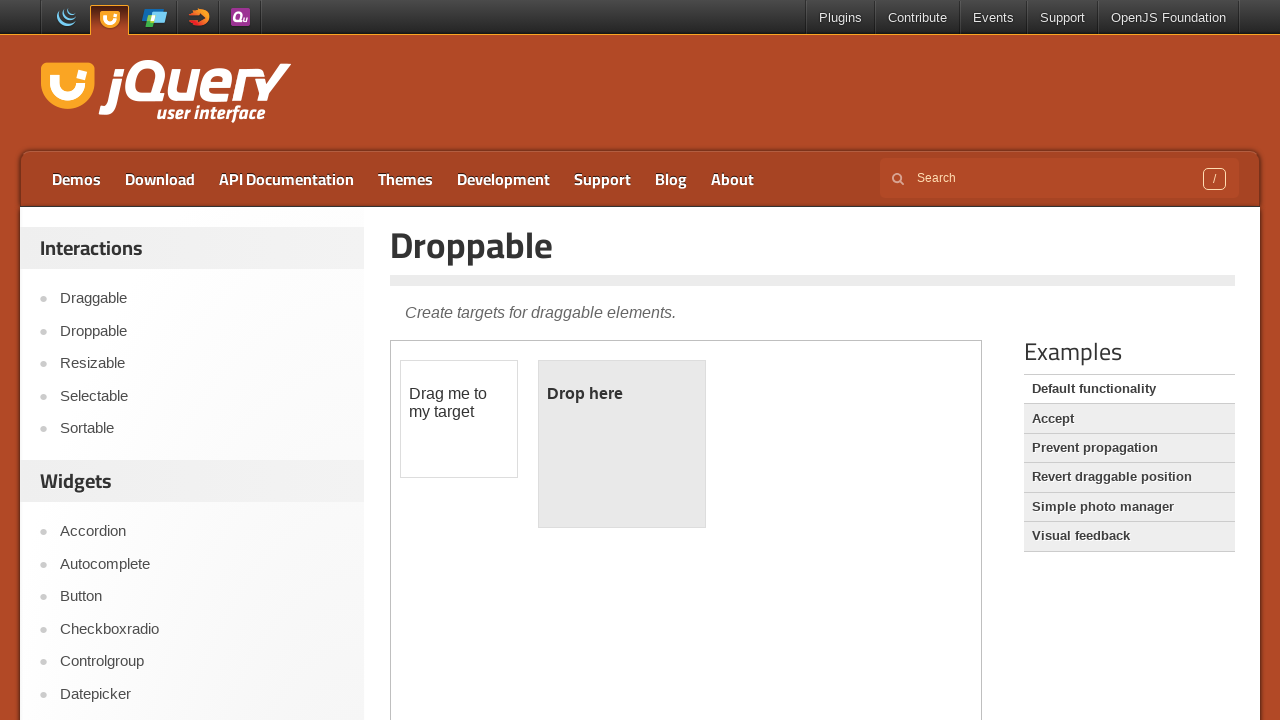

Successfully dragged the source element to the target element at (622, 444)
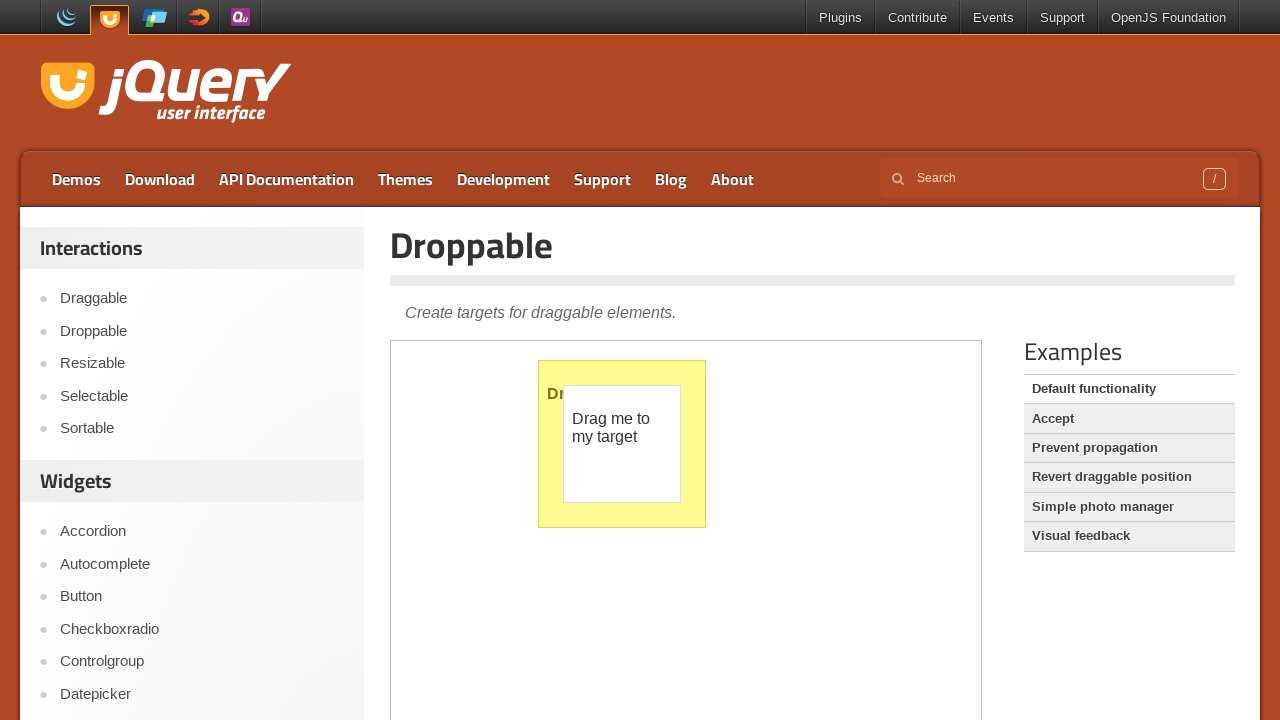

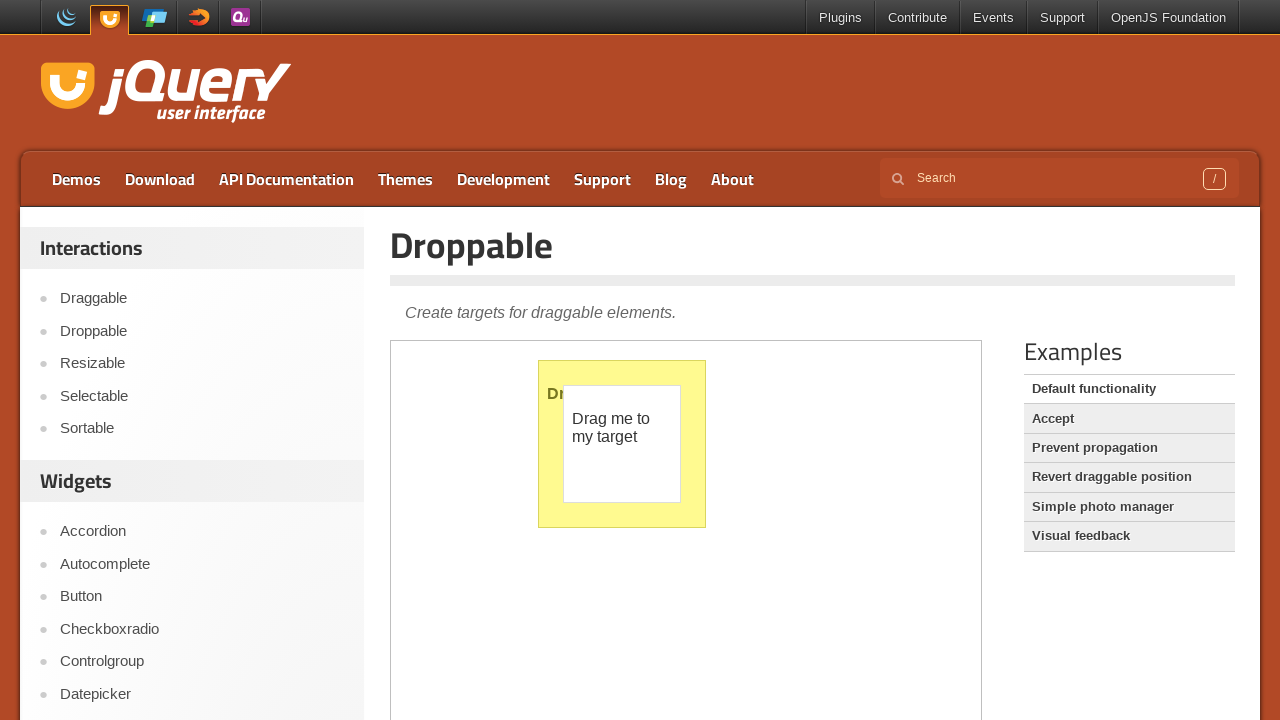